Navigates to the RedBus homepage and verifies that the URL is correct, confirming the page loaded successfully.

Starting URL: https://www.redbus.in/

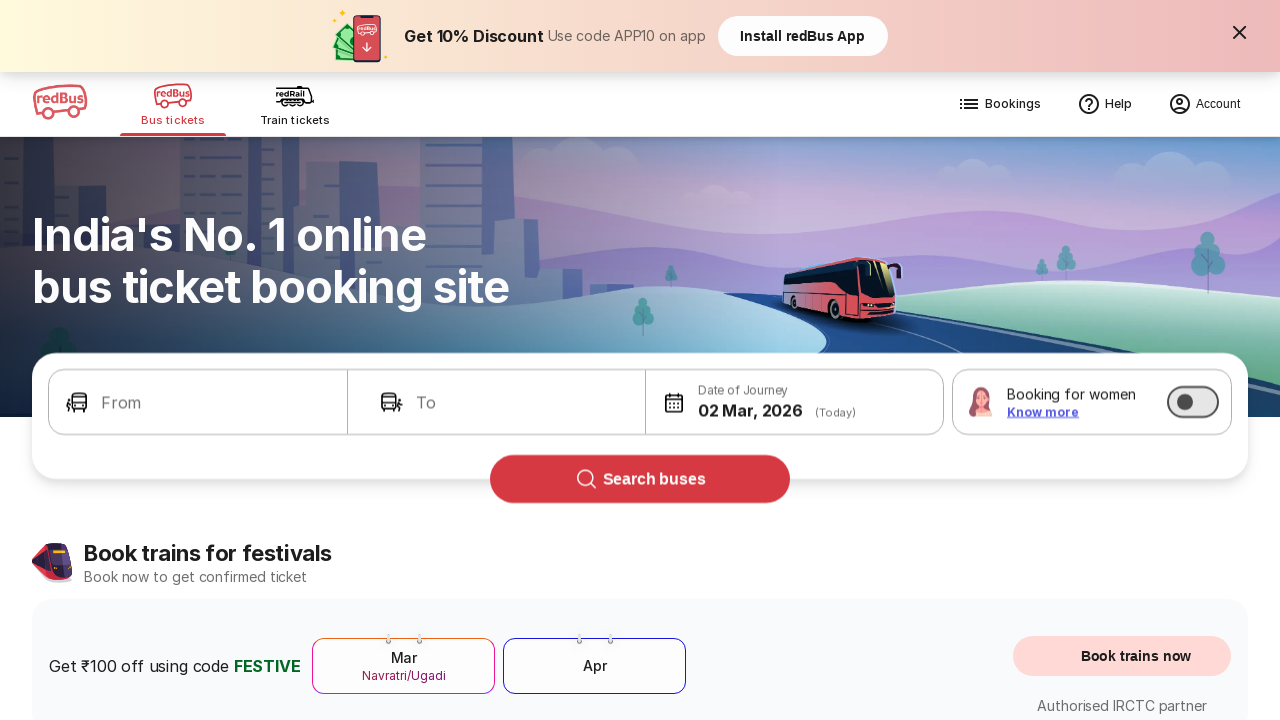

Verified that the RedBus homepage URL is correct (https://www.redbus.in/)
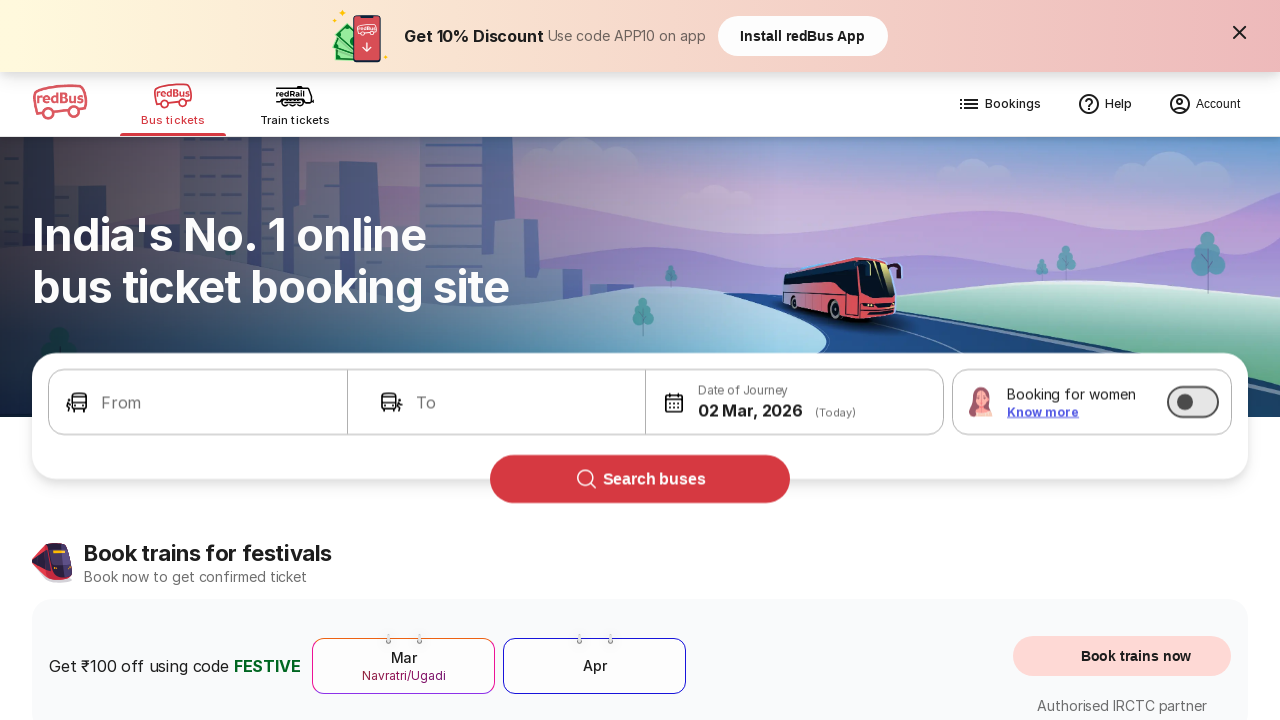

Waited for page to reach domcontentloaded state, confirming page loaded successfully
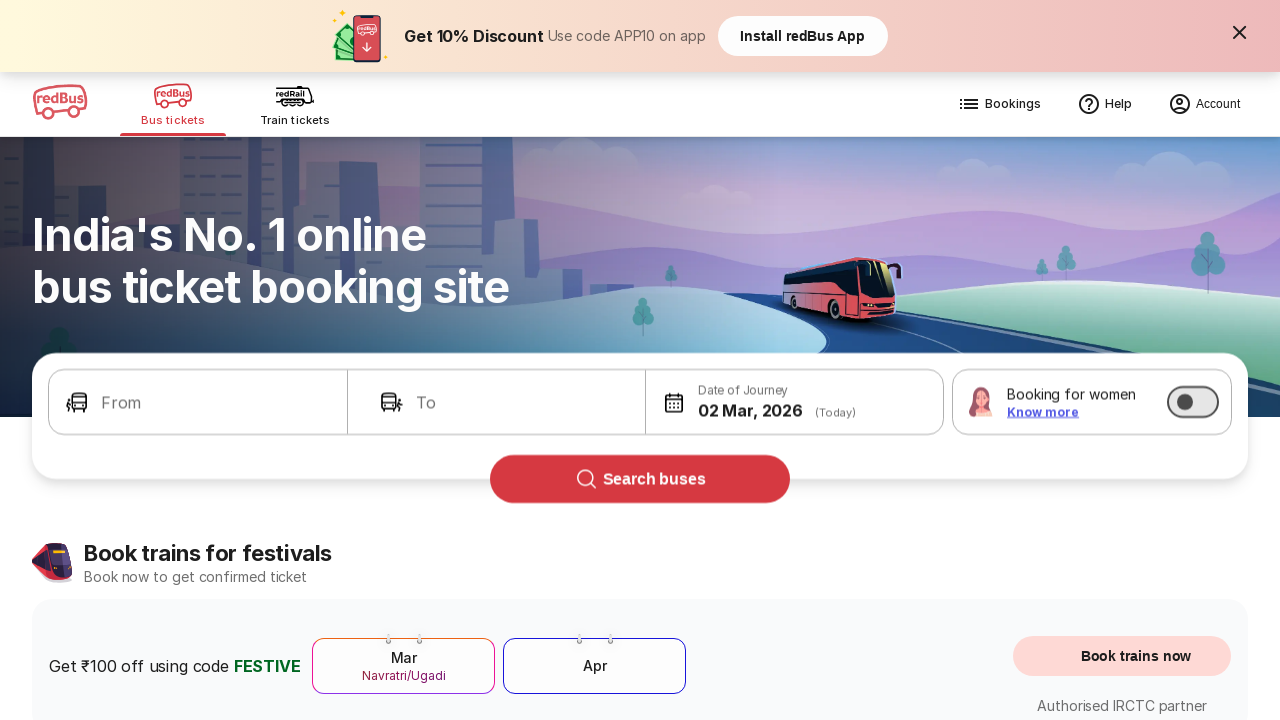

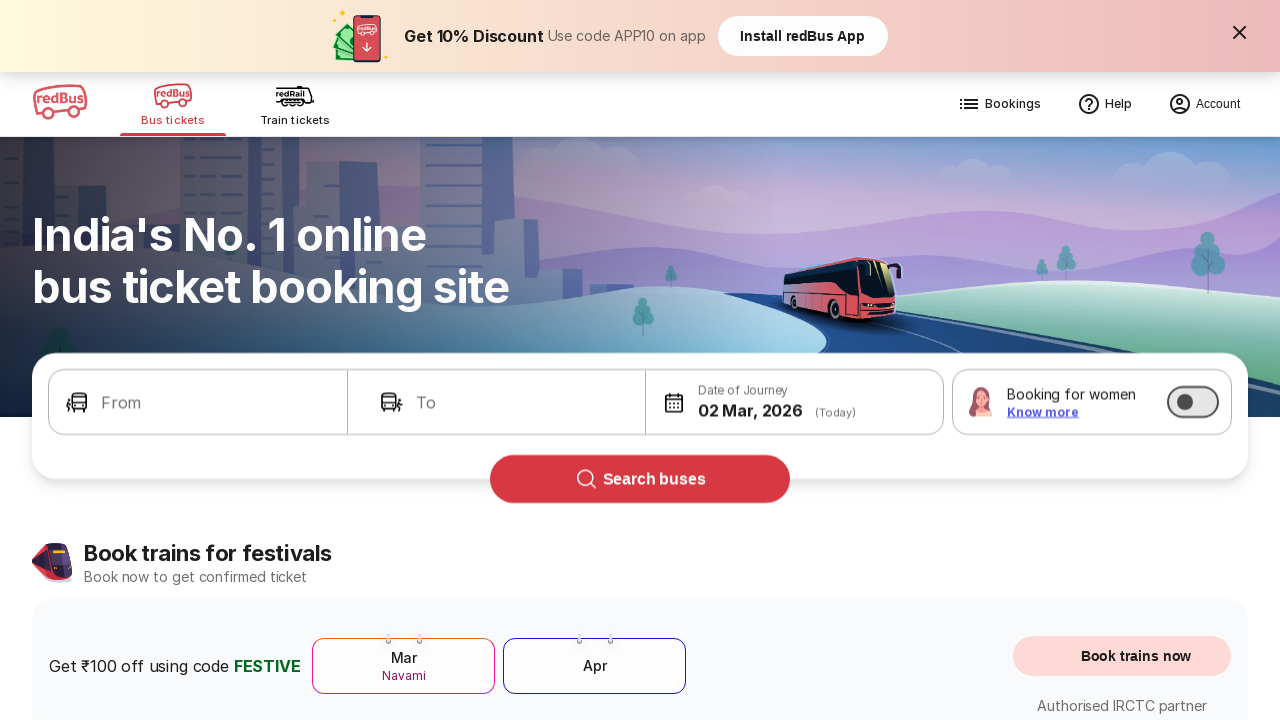